Tests drag and drop functionality on jQuery UI demo page, then navigates to Bug Triage page via hover menu

Starting URL: https://jqueryui.com/droppable/

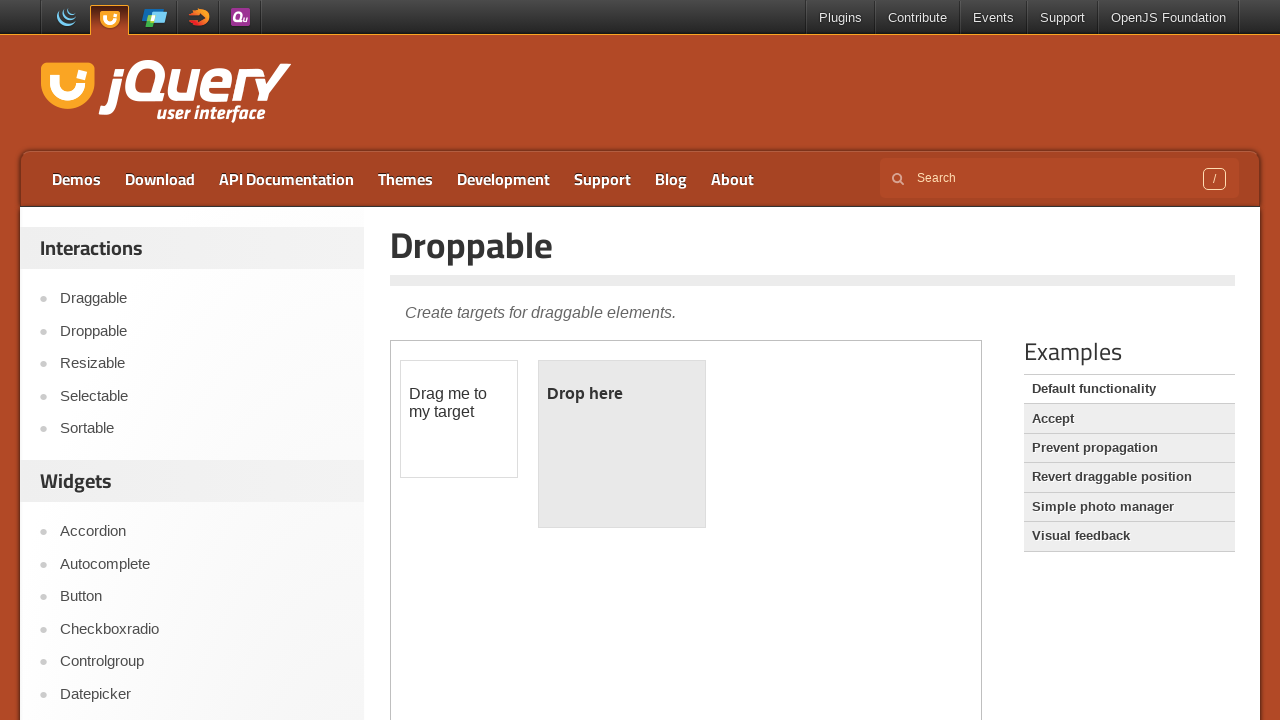

Located iframe containing drag and drop demo
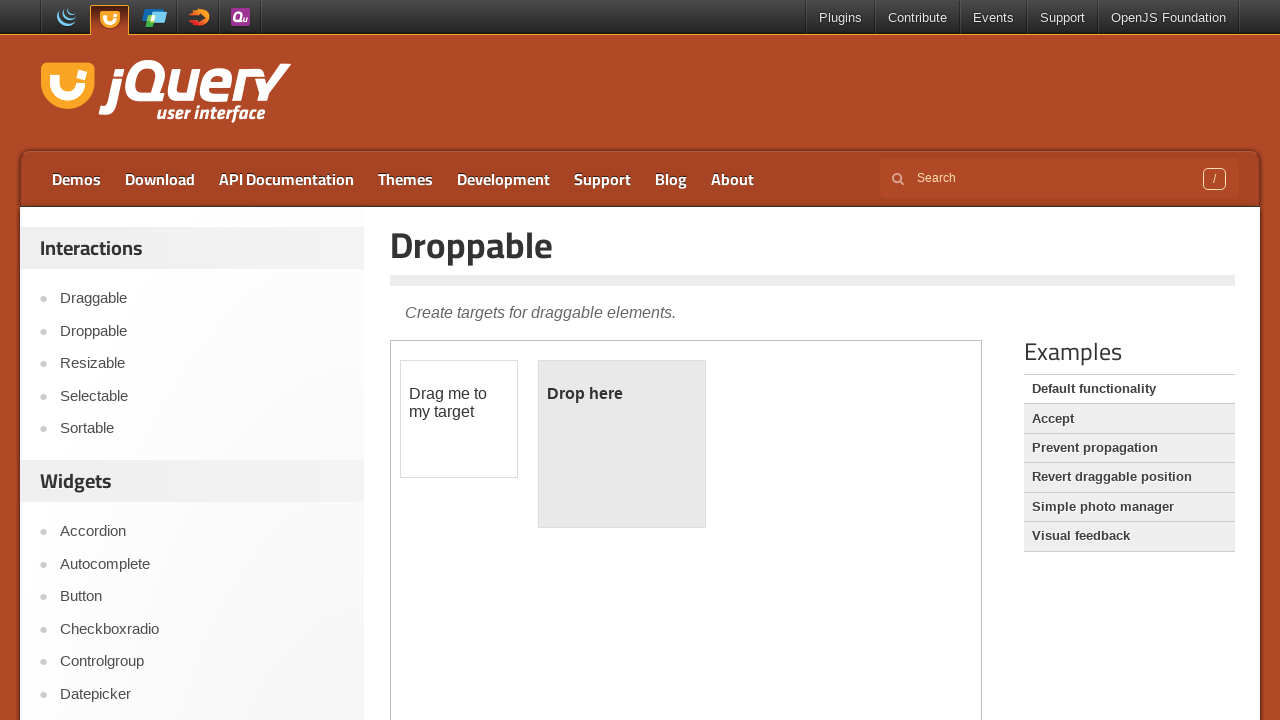

Located draggable element
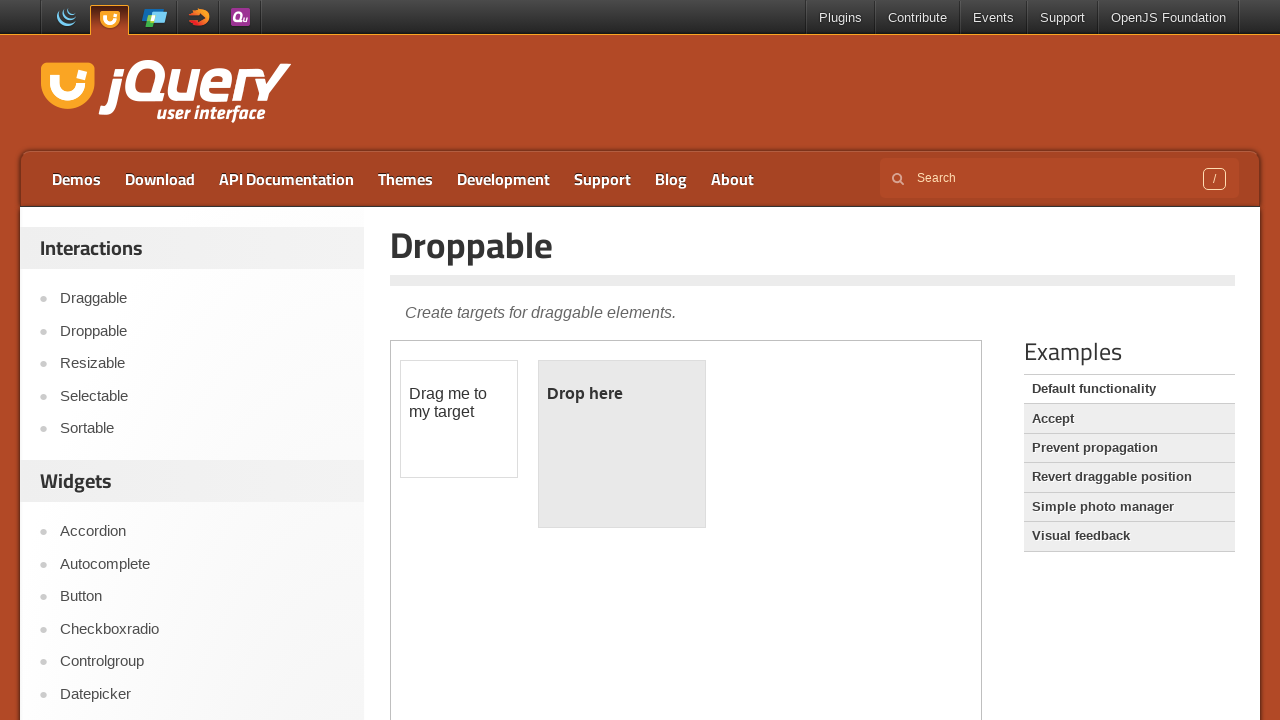

Located droppable element
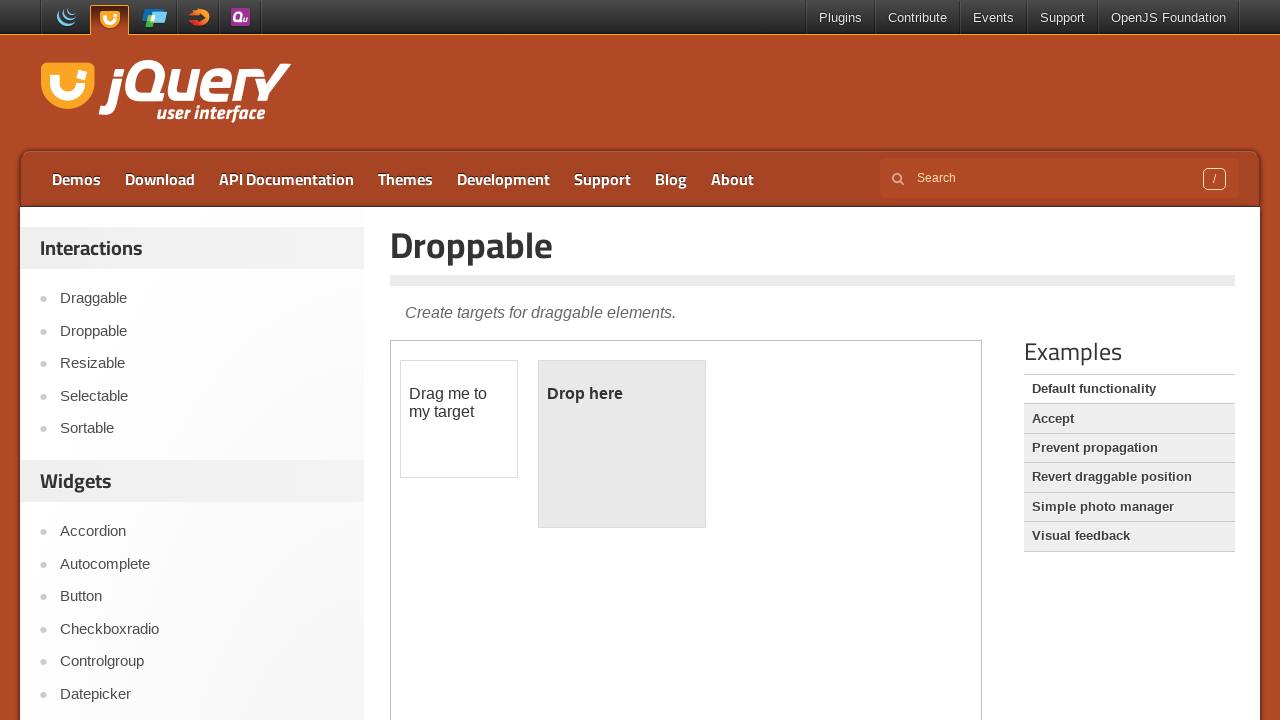

Dragged element to droppable target at (622, 444)
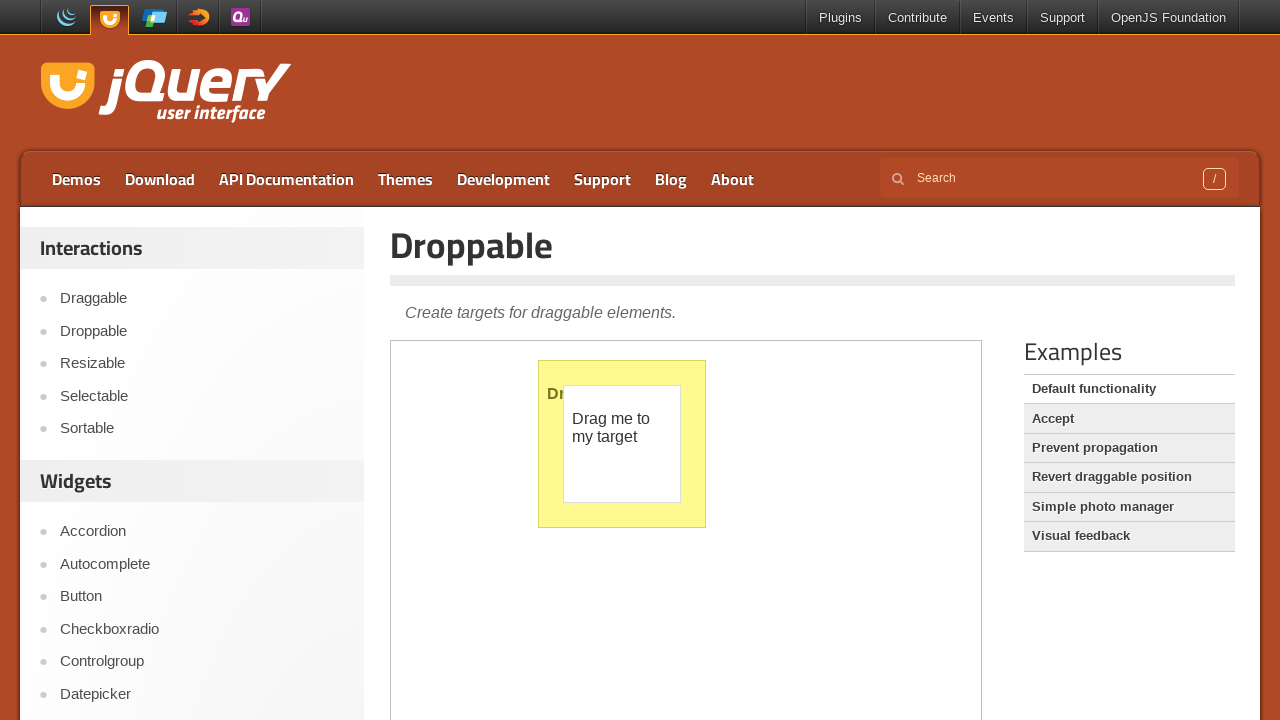

Hovered over Contribute menu to reveal submenu at (918, 18) on xpath=//a[contains(text(),'Contribute')]
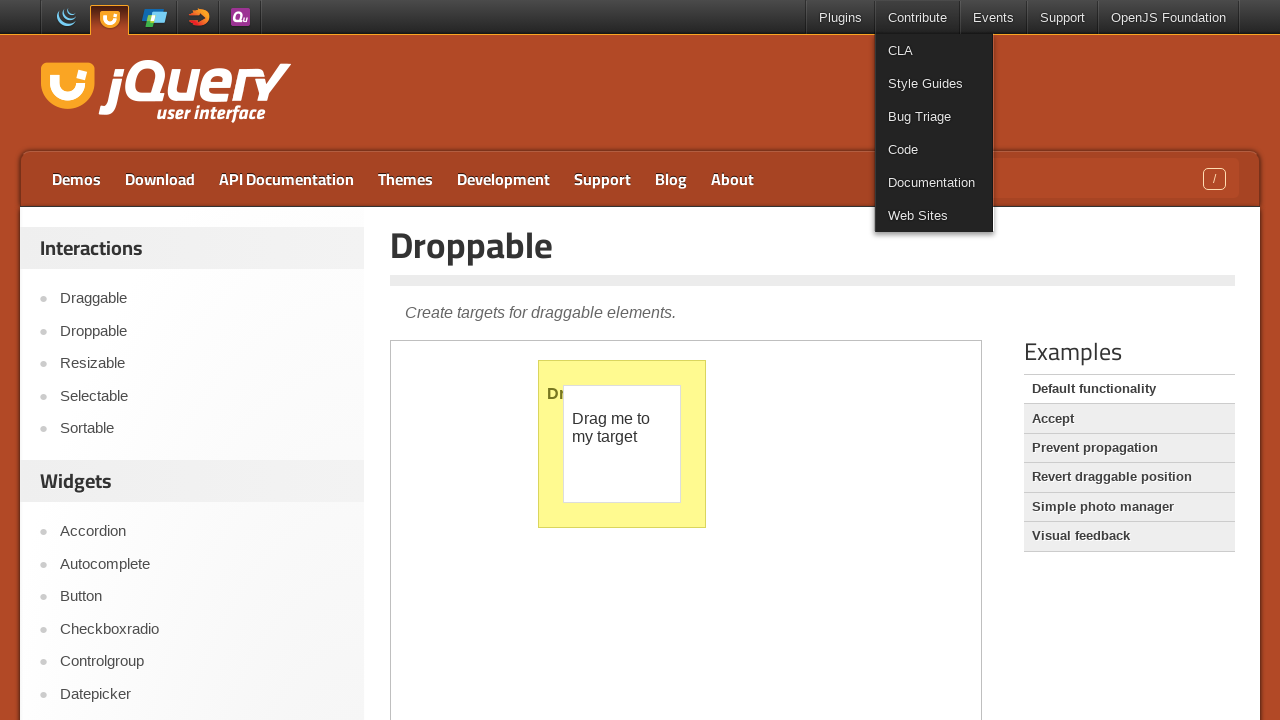

Clicked Bug Triage link from submenu at (934, 116) on xpath=//a[contains(text(),'Bug Triage')]
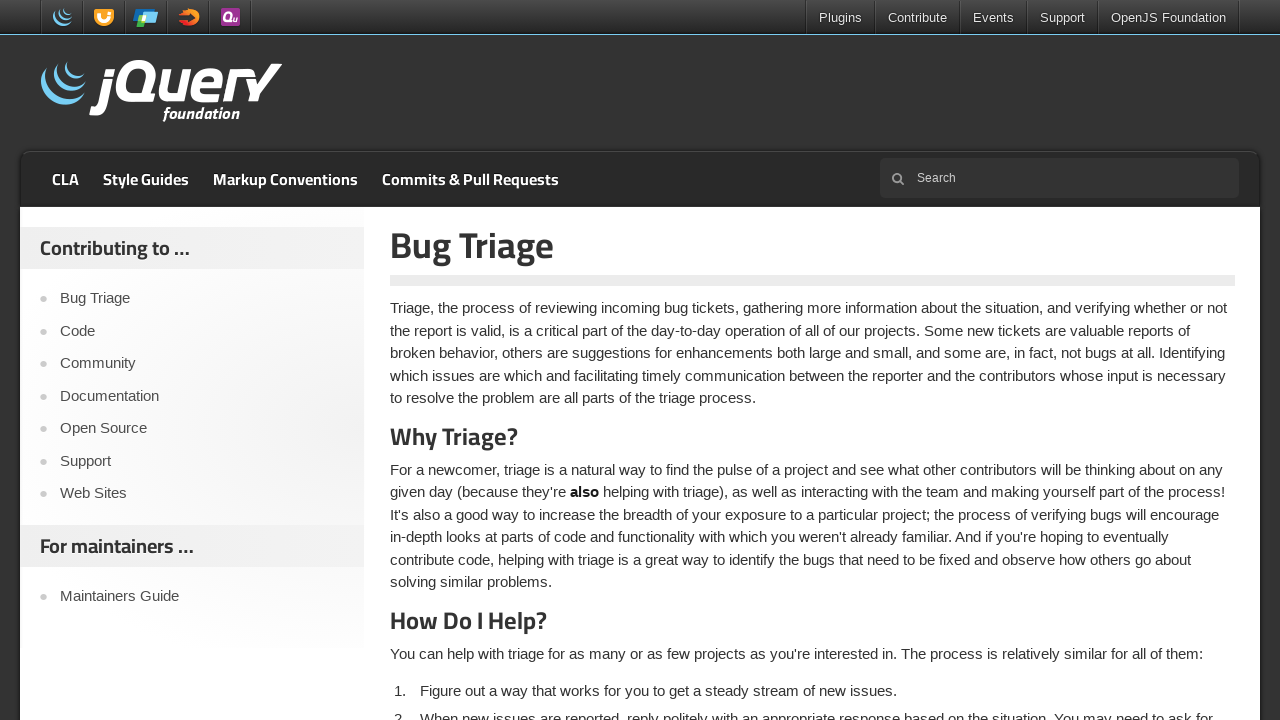

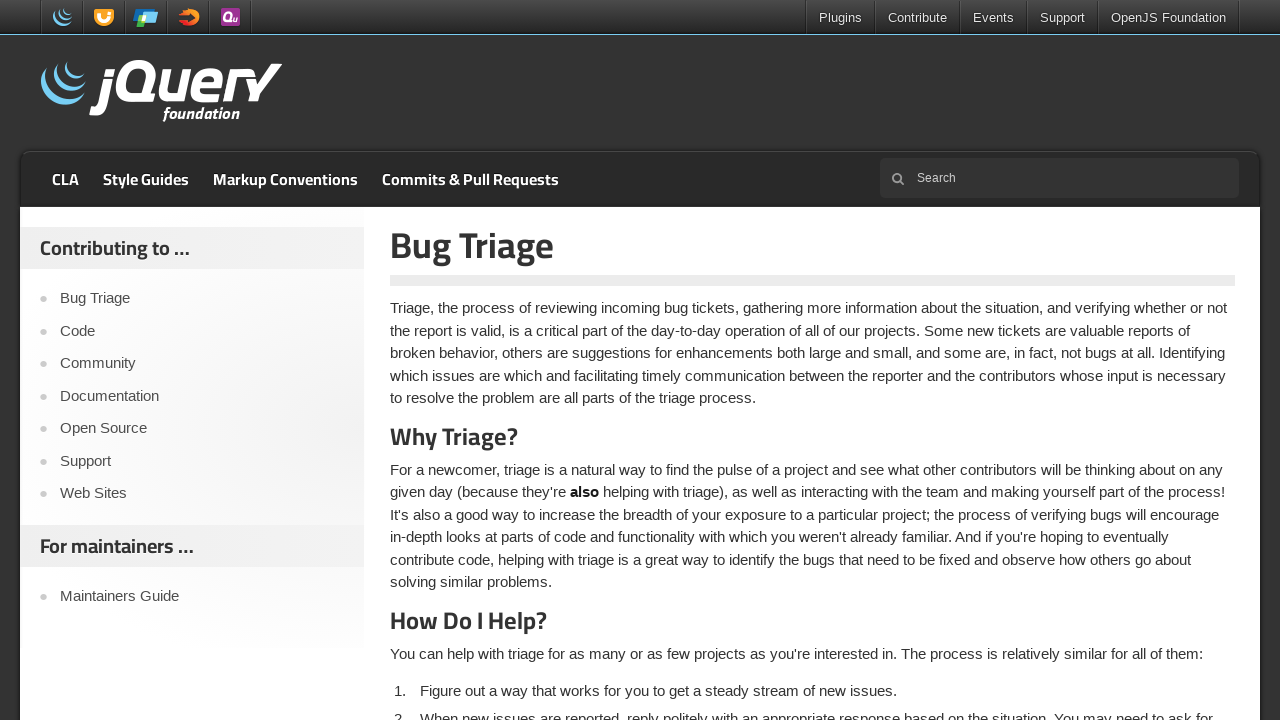